Tests navigation on DemoQA website by clicking on the Elements card and then selecting the Text Box option from the menu

Starting URL: https://demoqa.com

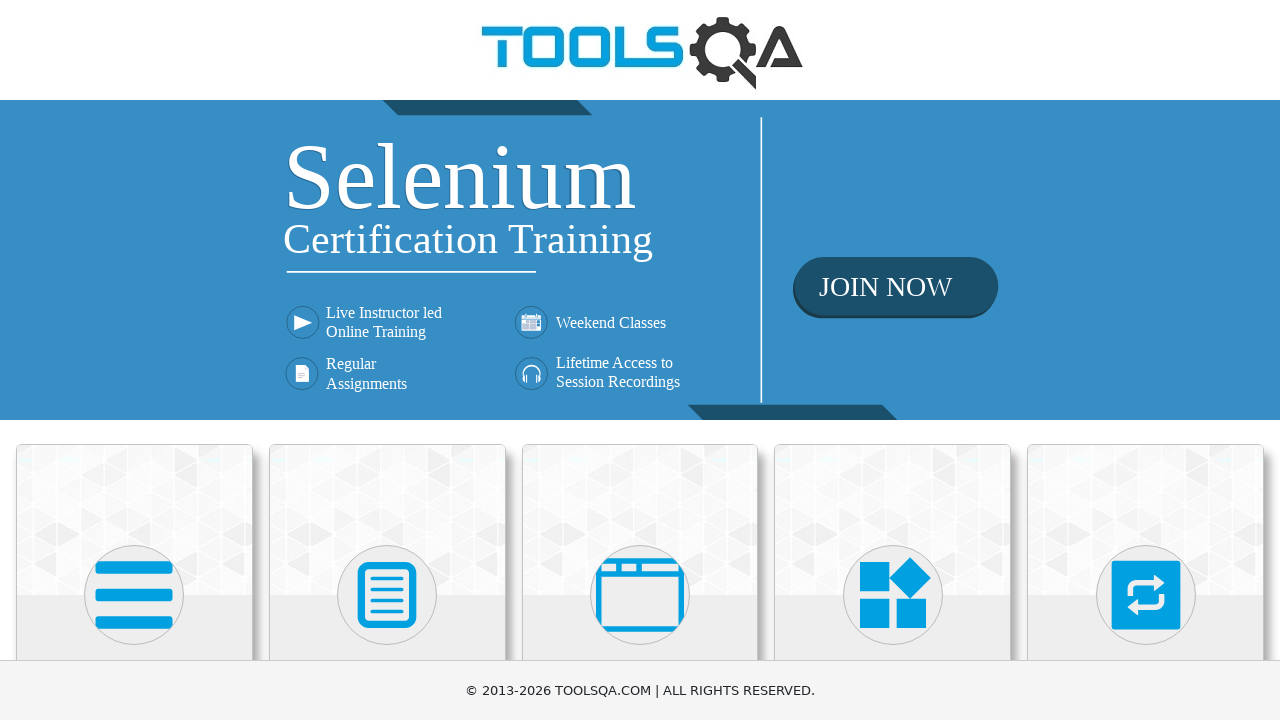

Scrolled Elements card into view
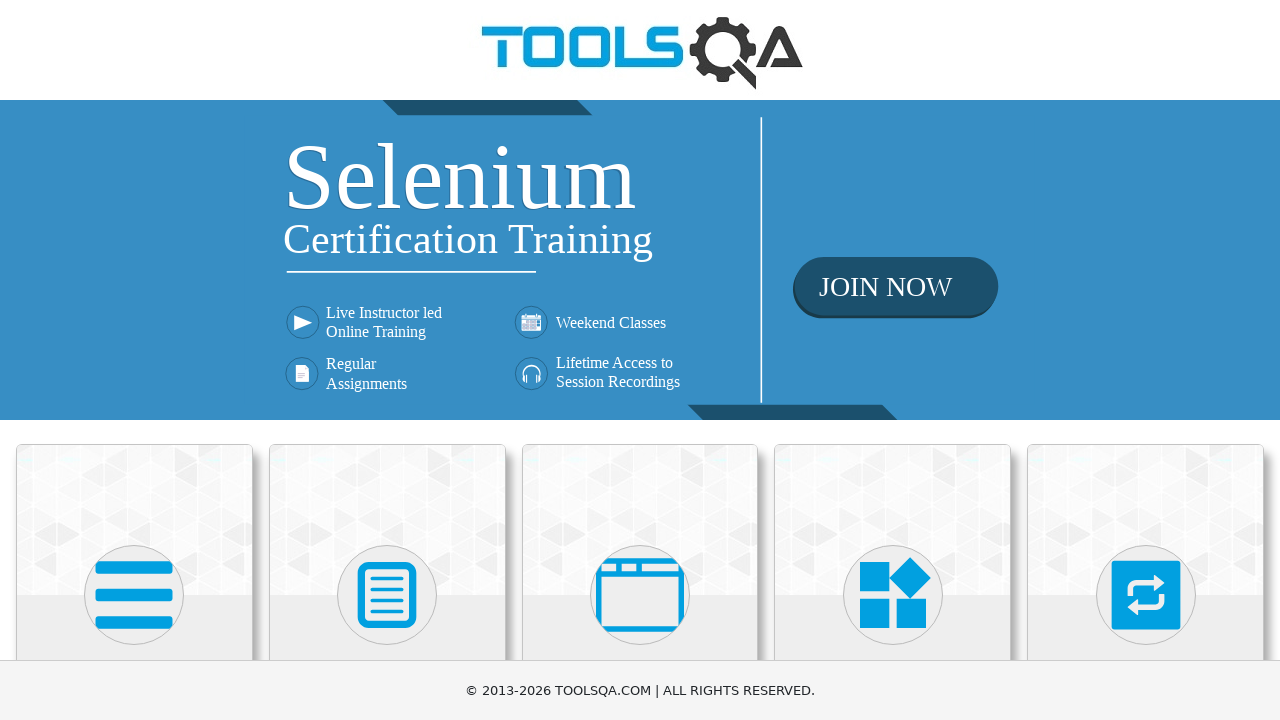

Clicked on the Elements card at (134, 595) on xpath=//*[name()='path' and contains(@d,'M16 132h41')]
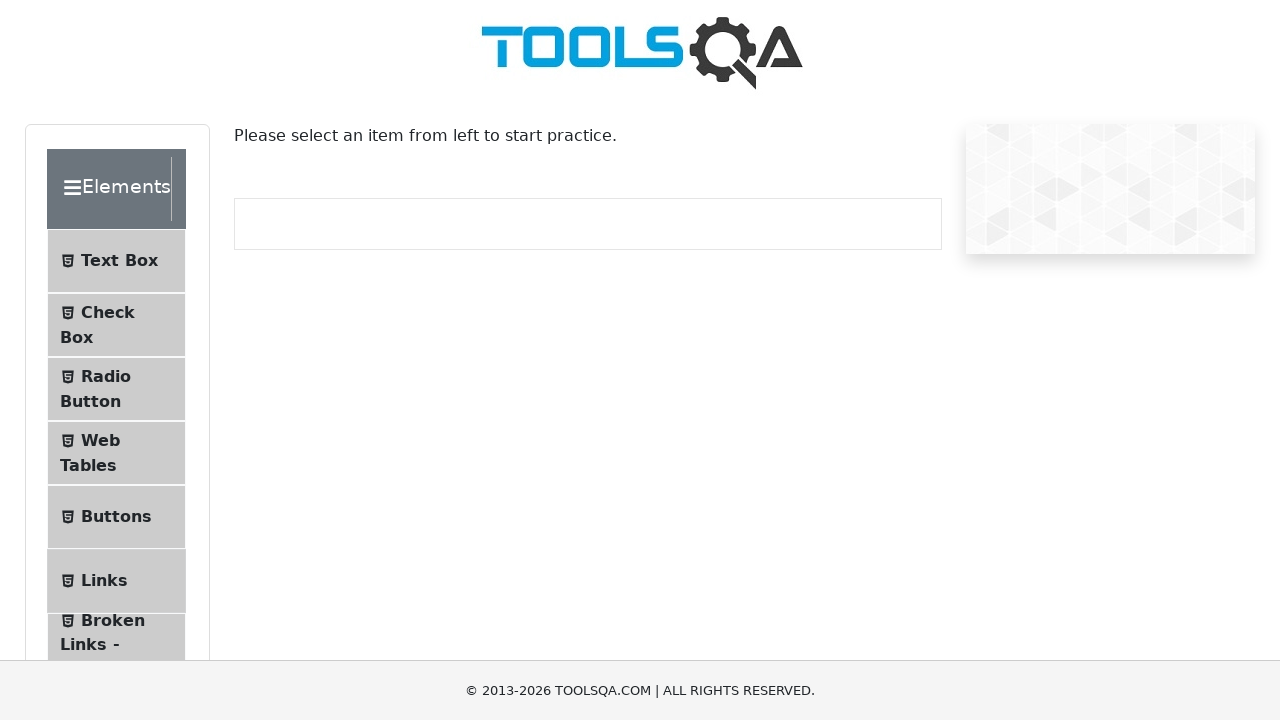

Scrolled Text Box option into view
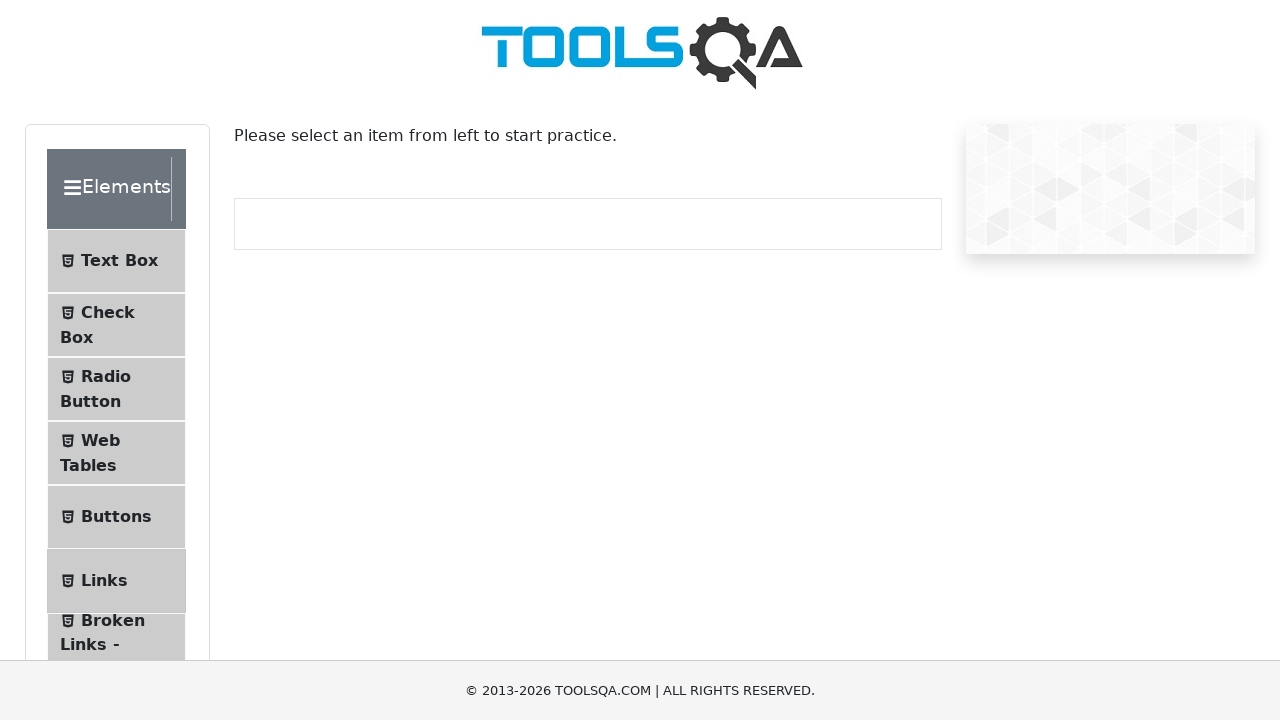

Clicked on the Text Box option from the menu at (119, 261) on xpath=//span[normalize-space()='Text Box']
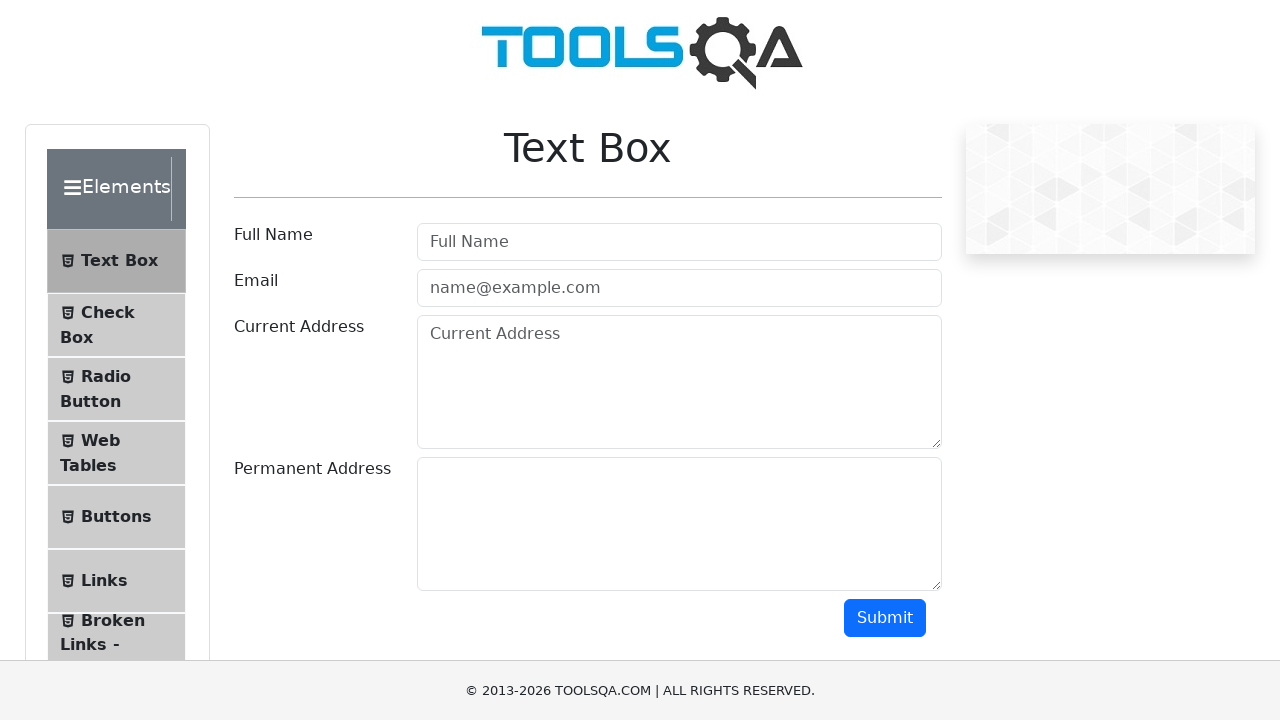

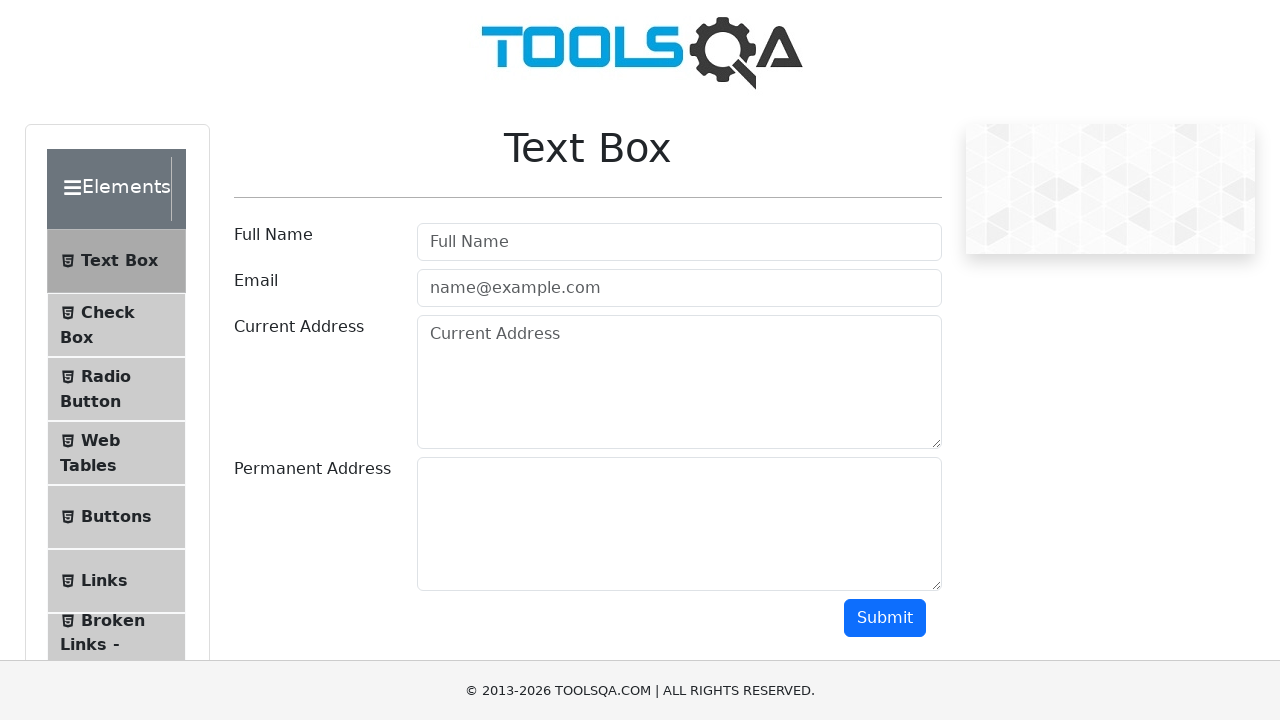